Tests a math form by reading a value from the page, calculating a mathematical result using logarithm and sine functions, filling in the answer, selecting a checkbox and radio button, then submitting the form

Starting URL: http://suninjuly.github.io/math.html

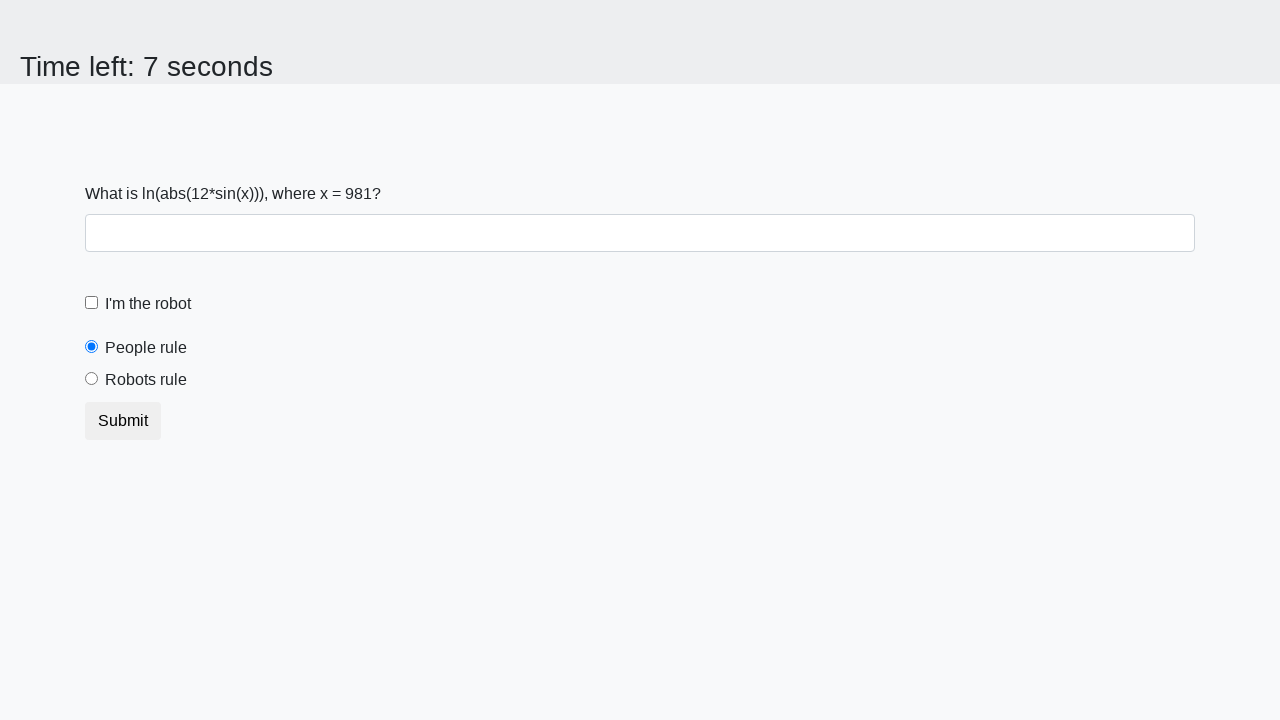

Located the input value element on the page
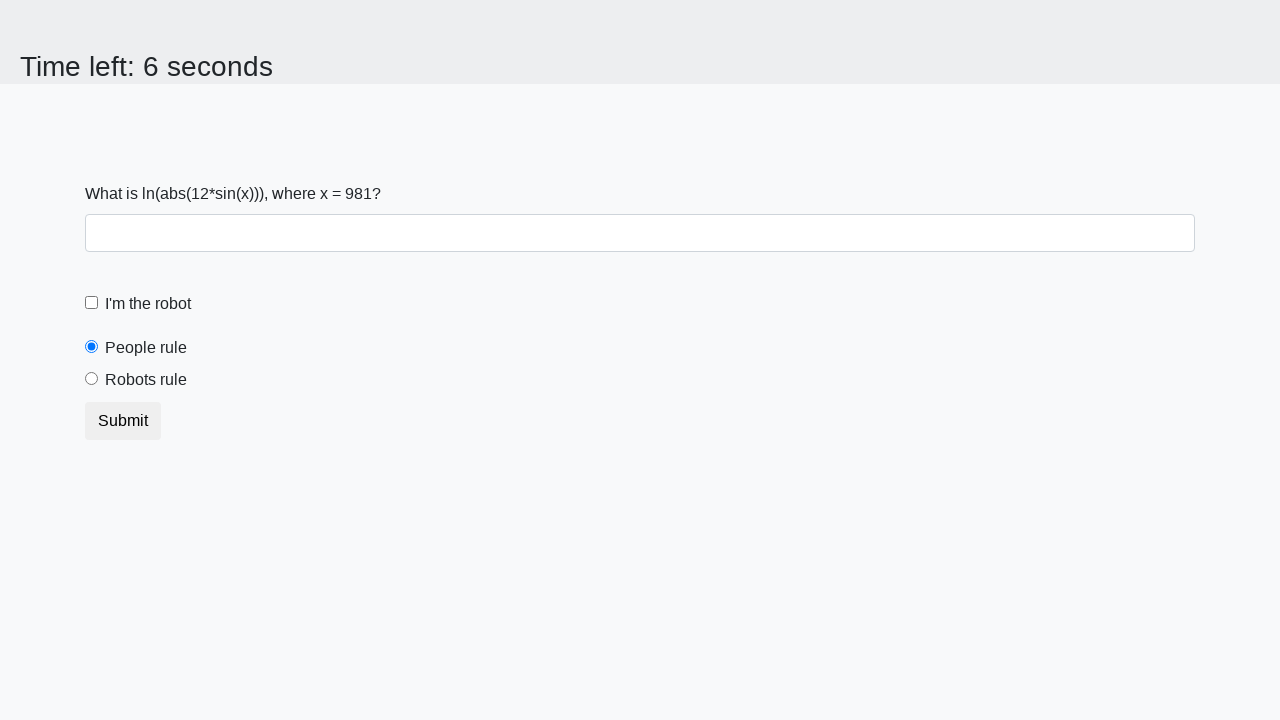

Retrieved the input value from the page
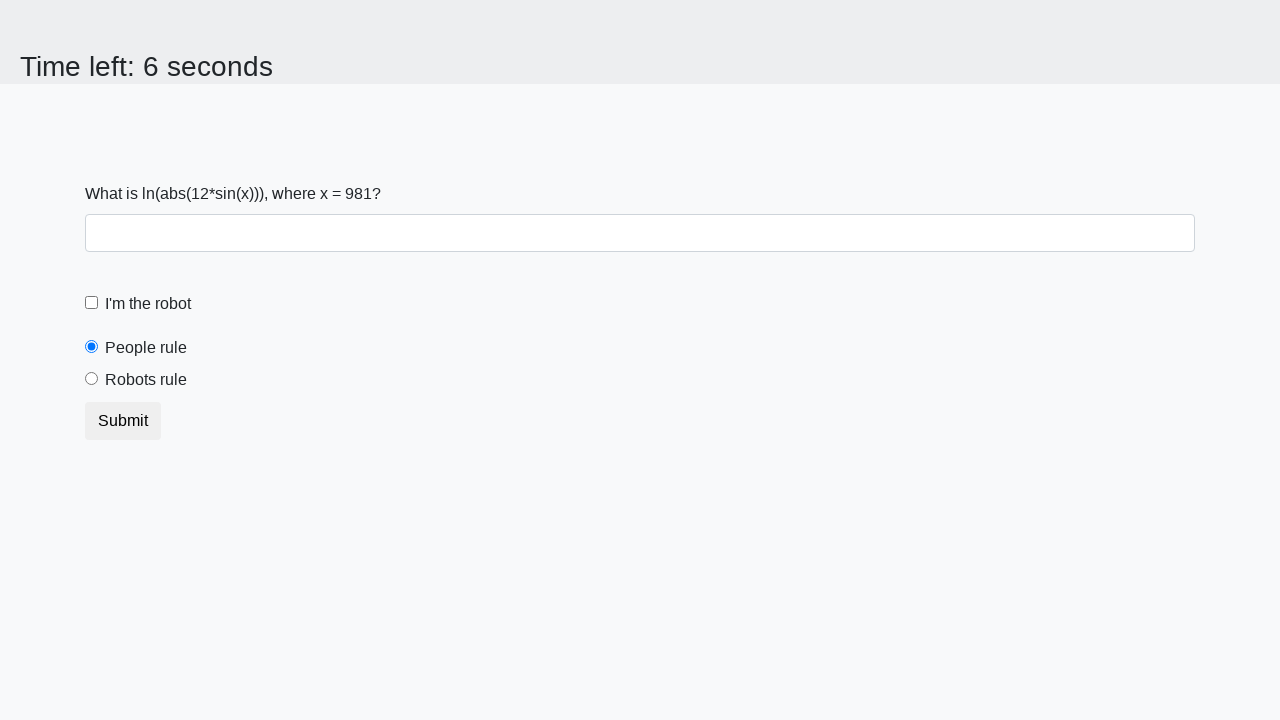

Calculated the answer using logarithm and sine functions: 2.17464055214251
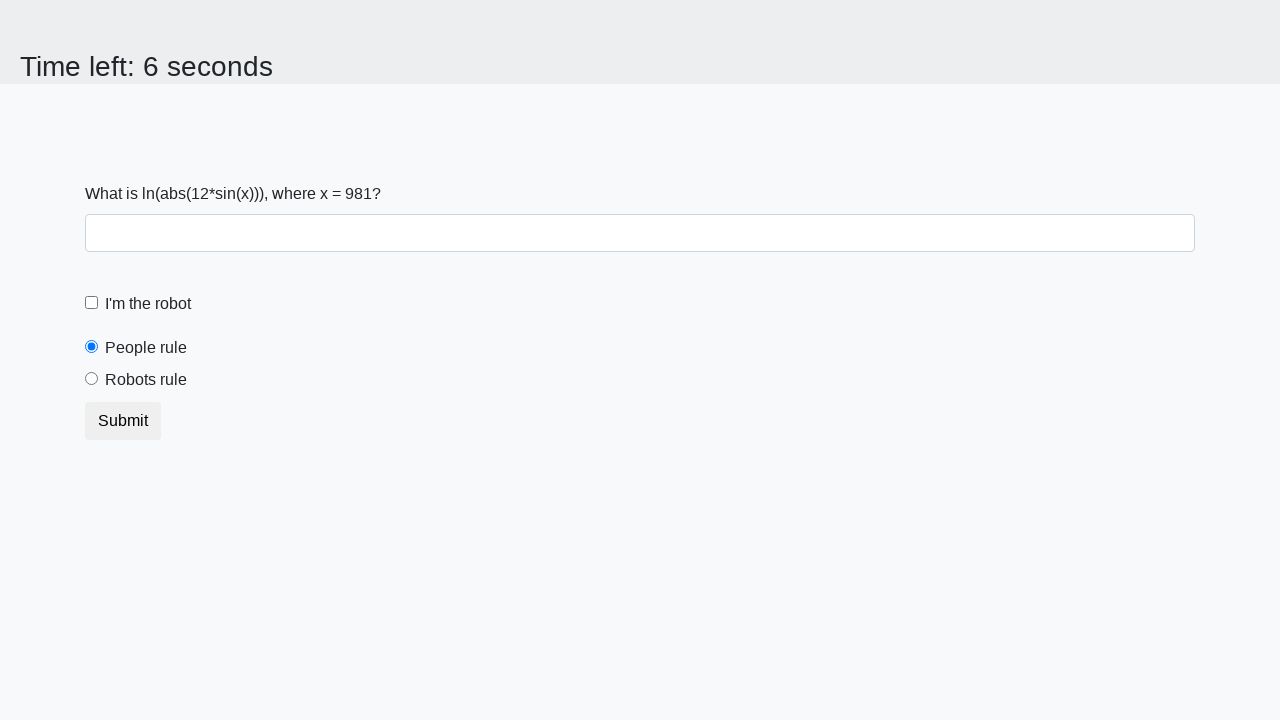

Filled in the calculated answer in the answer field on #answer
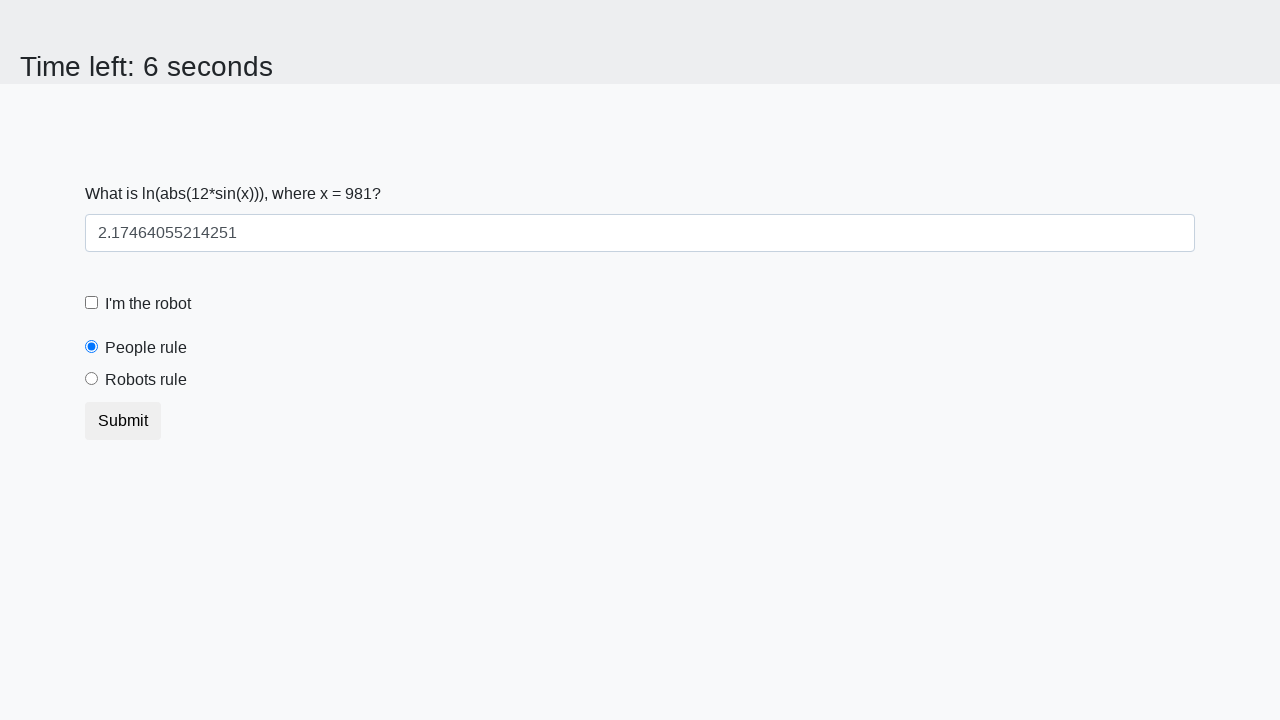

Clicked the checkbox to select it at (148, 304) on label[for="robotCheckbox"]
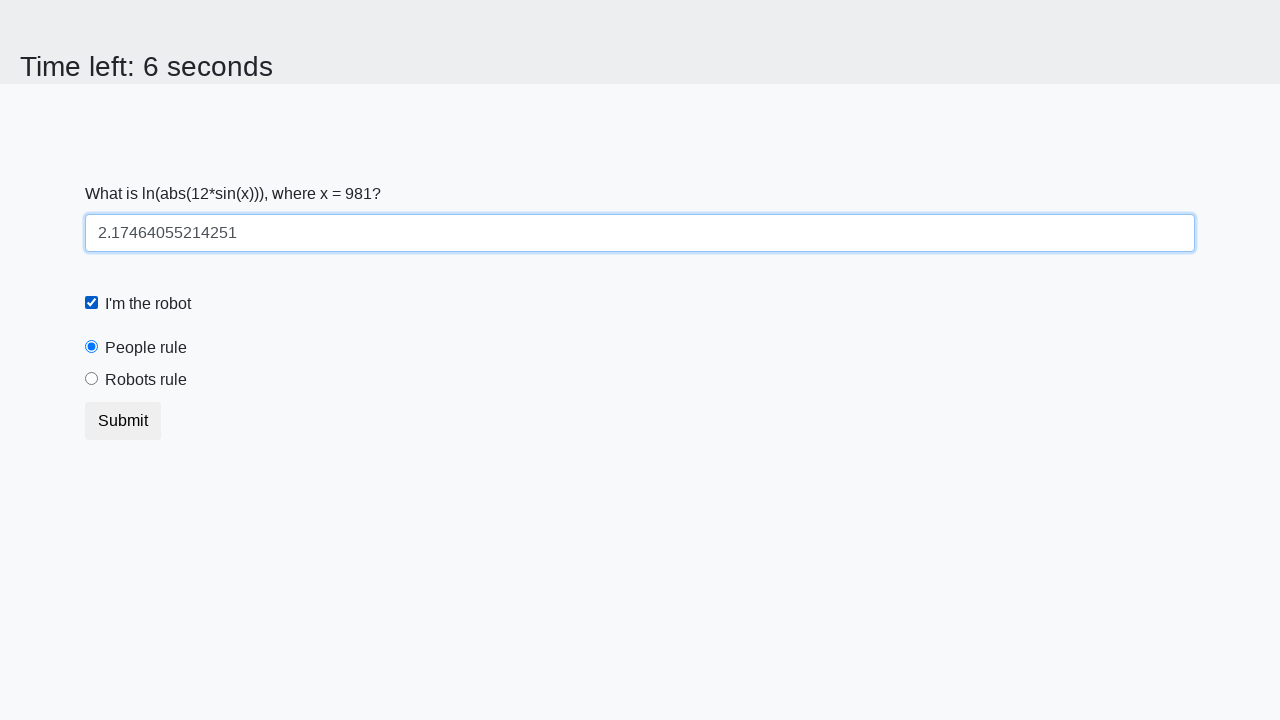

Clicked the radio button to select it at (146, 380) on label[for="robotsRule"]
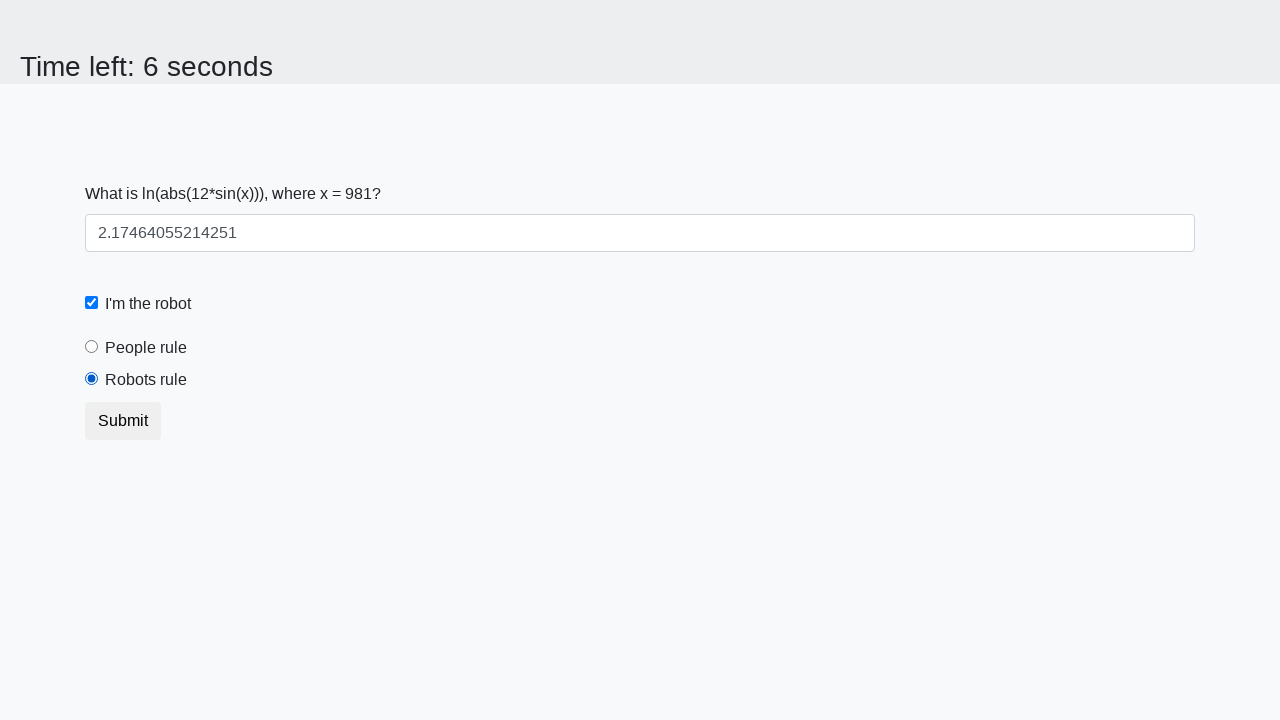

Submitted the form by clicking the submit button at (123, 421) on button[type="submit"]
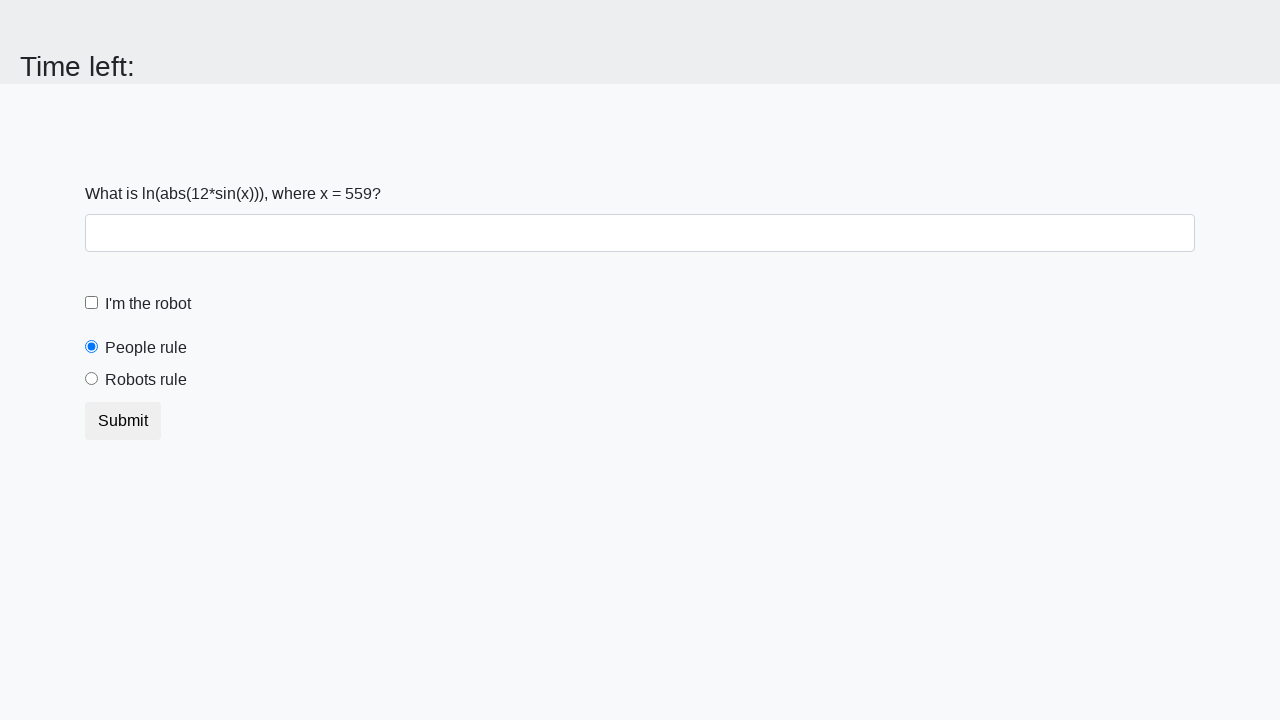

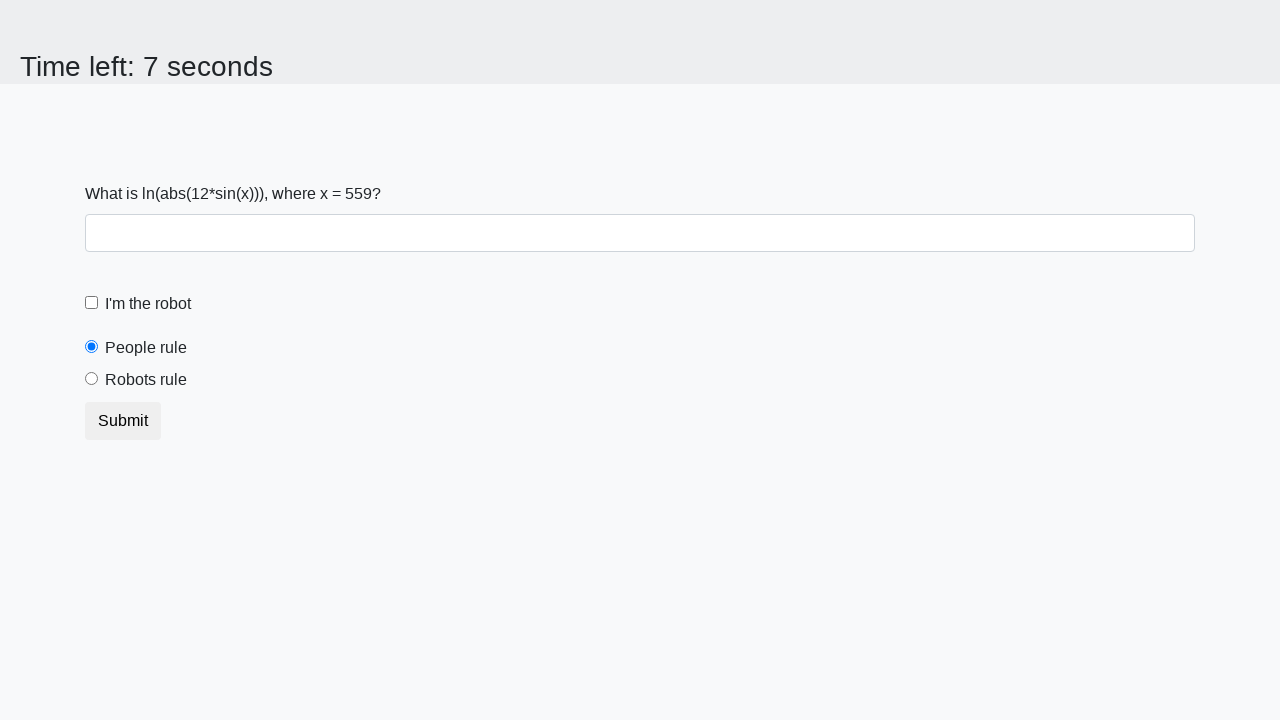